Tests customer login on GlobalsQA Banking demo by selecting a customer from a dropdown and logging in to verify the welcome message.

Starting URL: https://www.globalsqa.com/angularJs-protractor/BankingProject/#/login

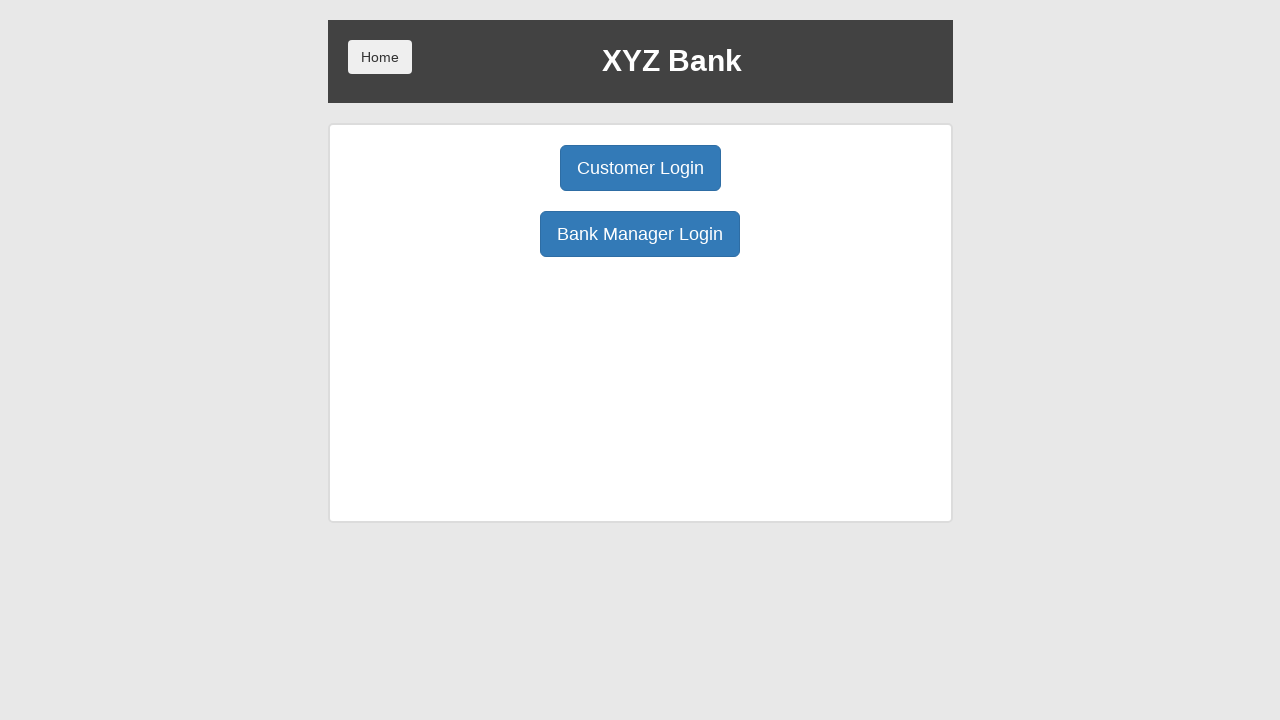

Clicked Customer Login button at (640, 168) on xpath=//button[@ng-click='customer()']
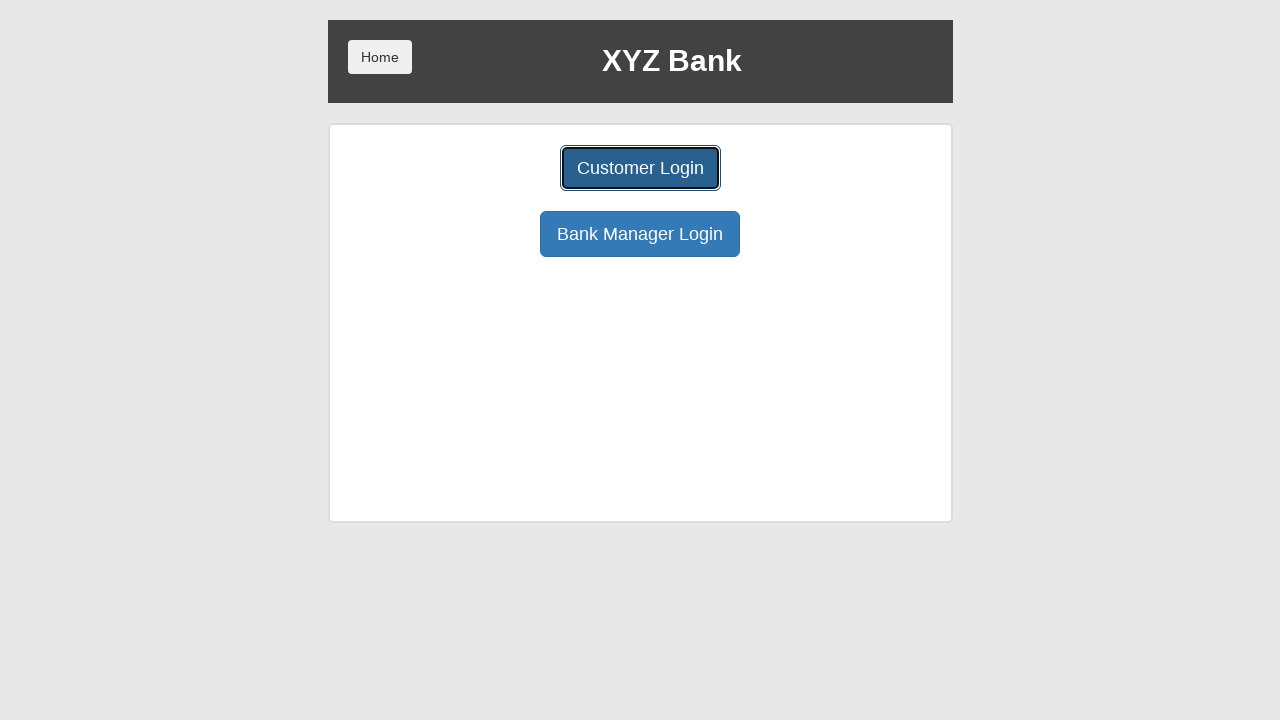

Selected Harry Potter from customer dropdown on #userSelect
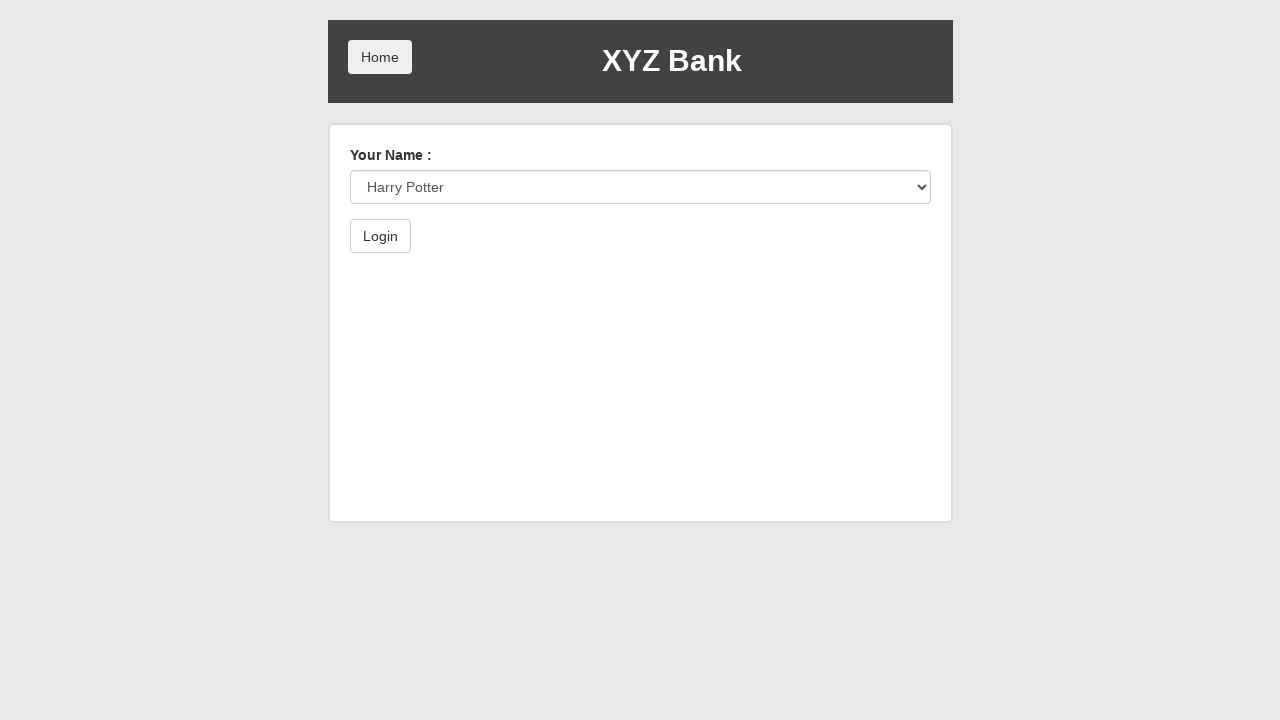

Clicked Login button to authenticate at (380, 236) on xpath=//button[@type='submit']
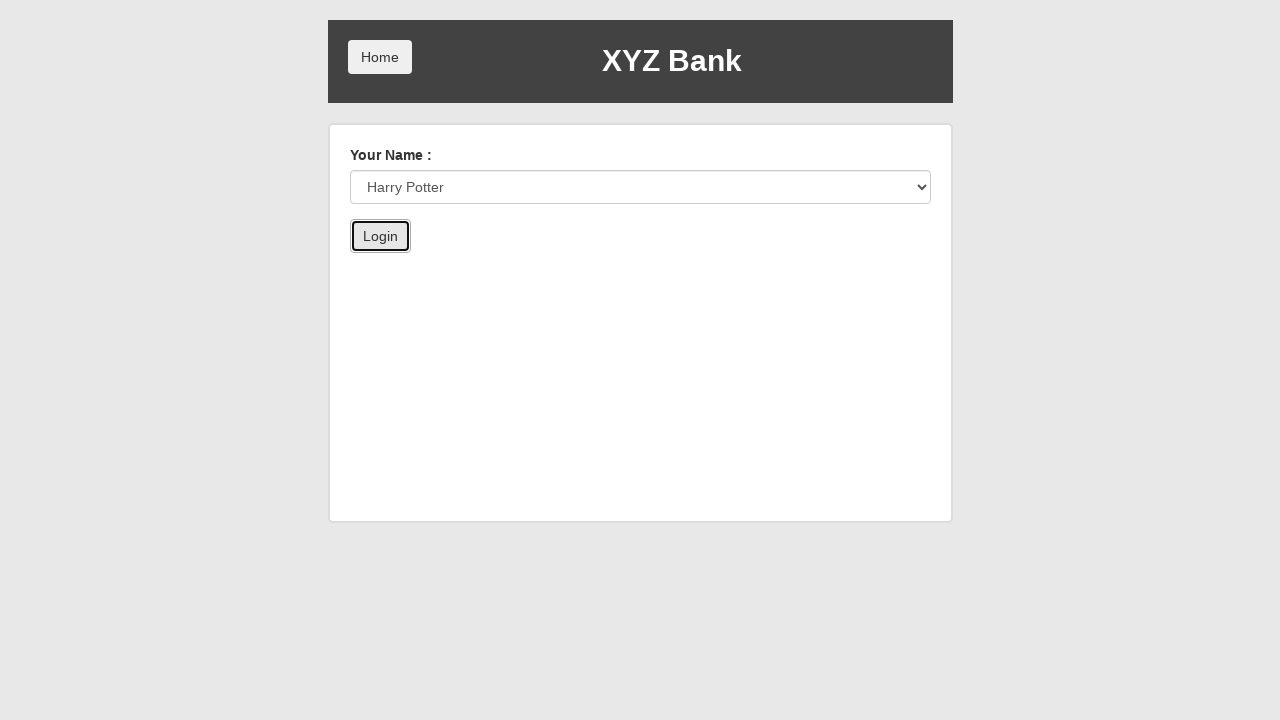

Welcome message loaded - customer login successful
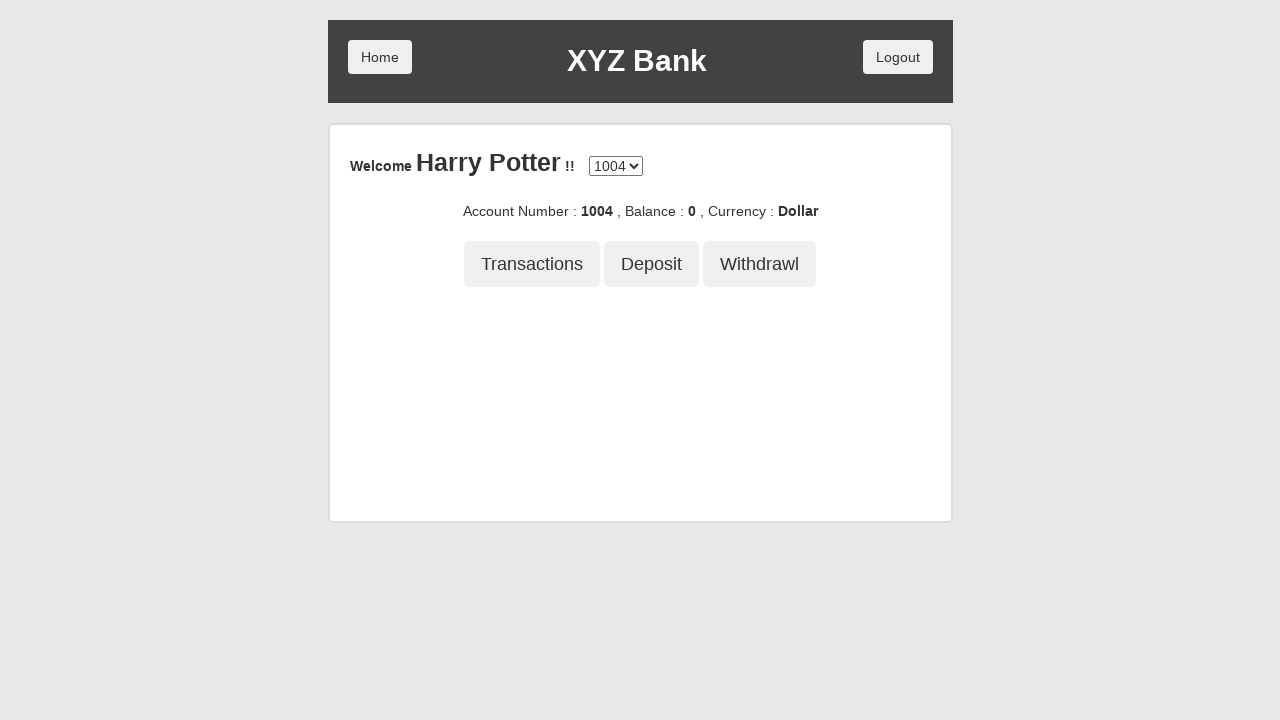

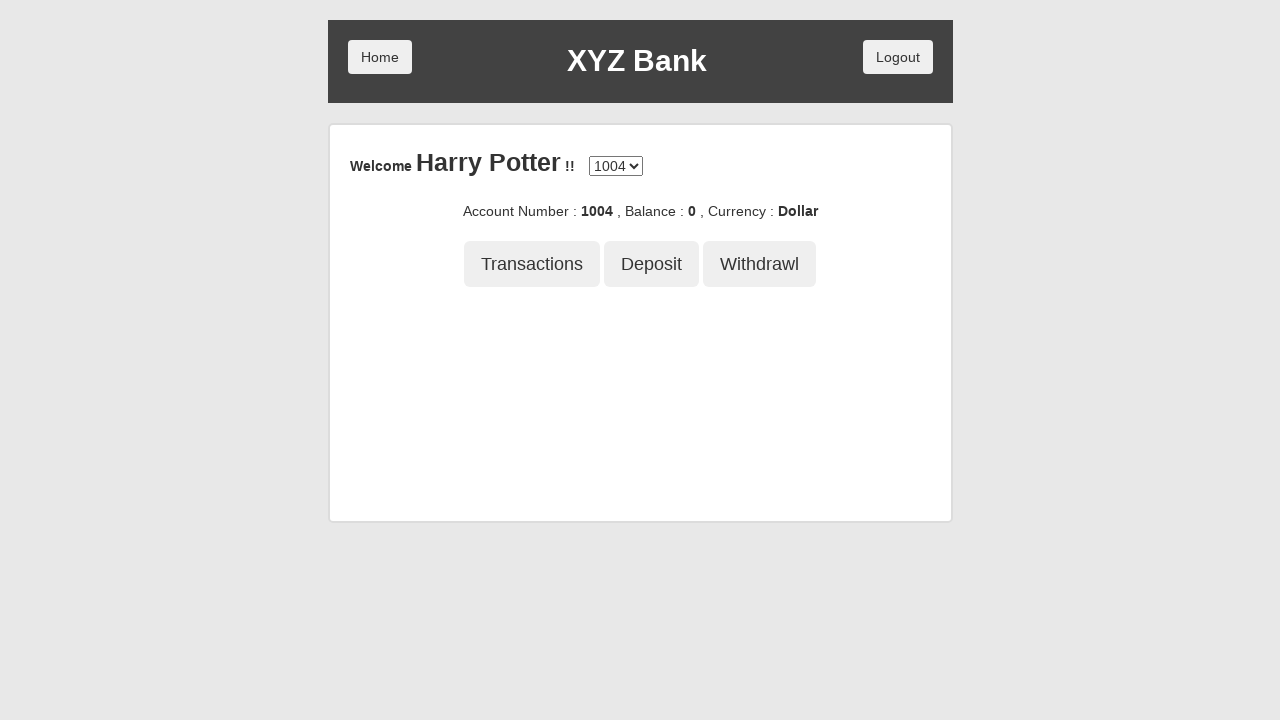